Tests selecting a dropdown option by index, selecting the third option from fruits dropdown

Starting URL: https://letcode.in/dropdowns

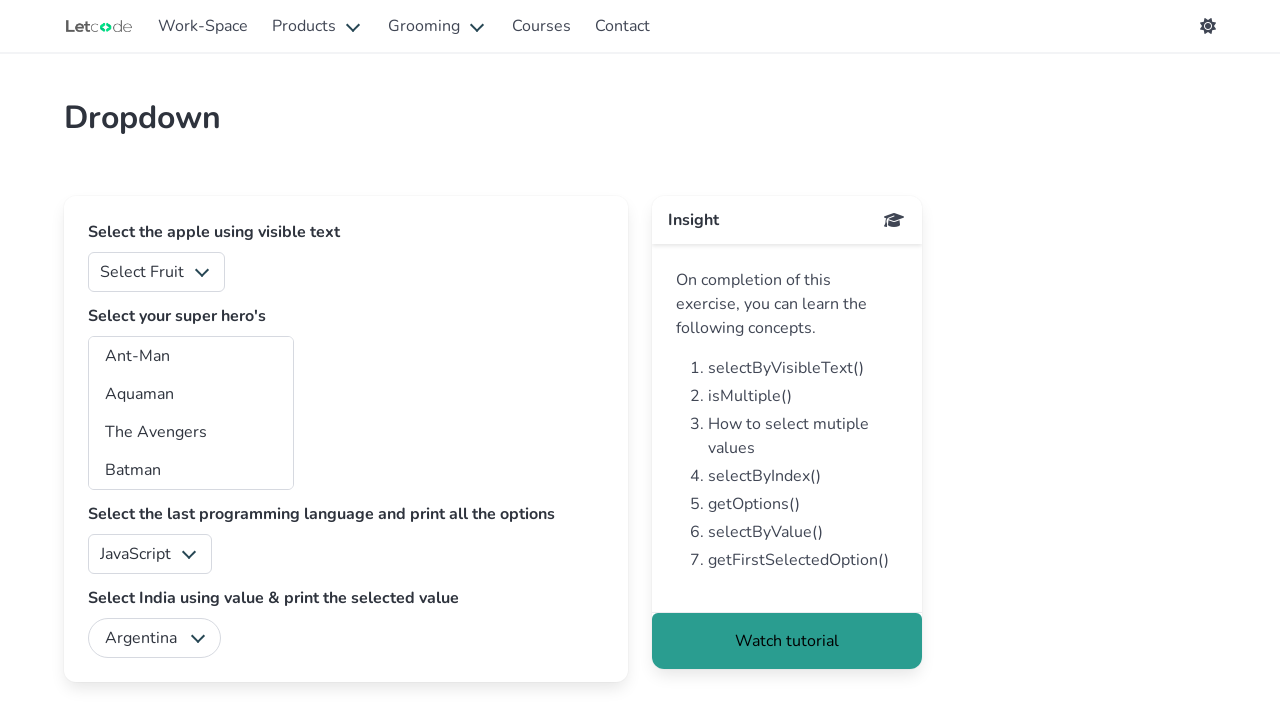

Waited for fruits dropdown to be visible
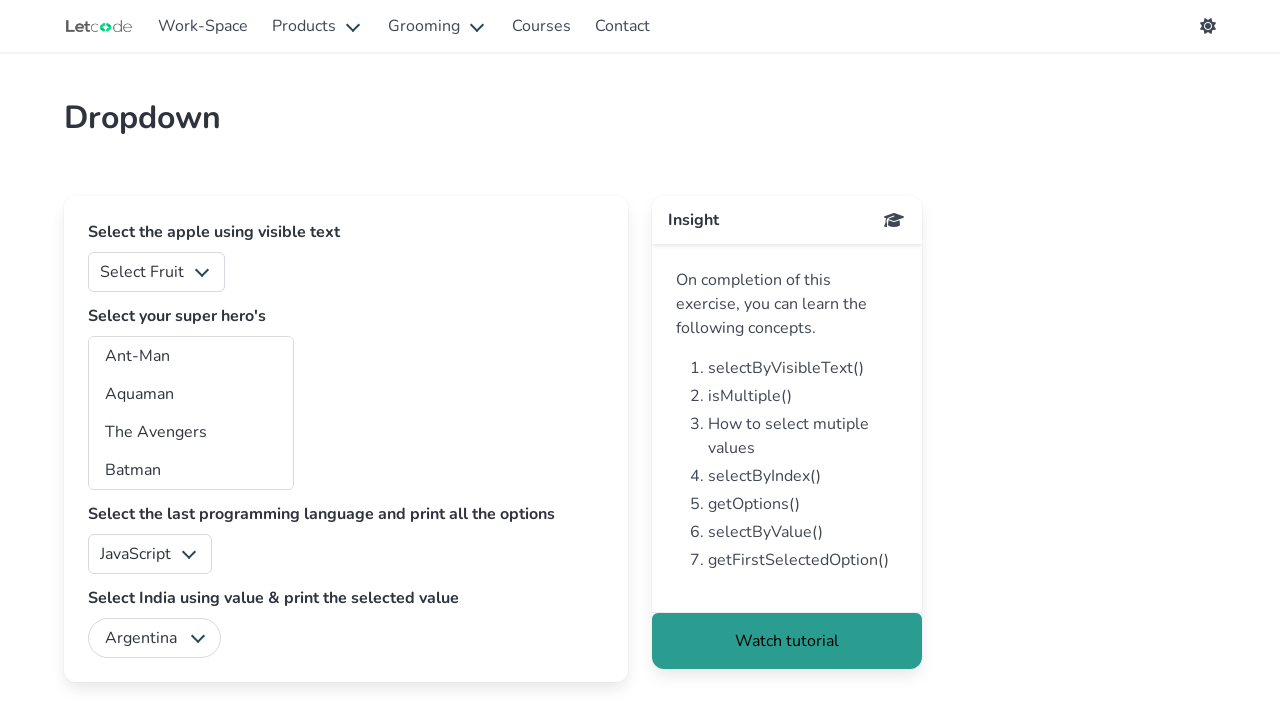

Selected third option (index 2) from fruits dropdown on #fruits
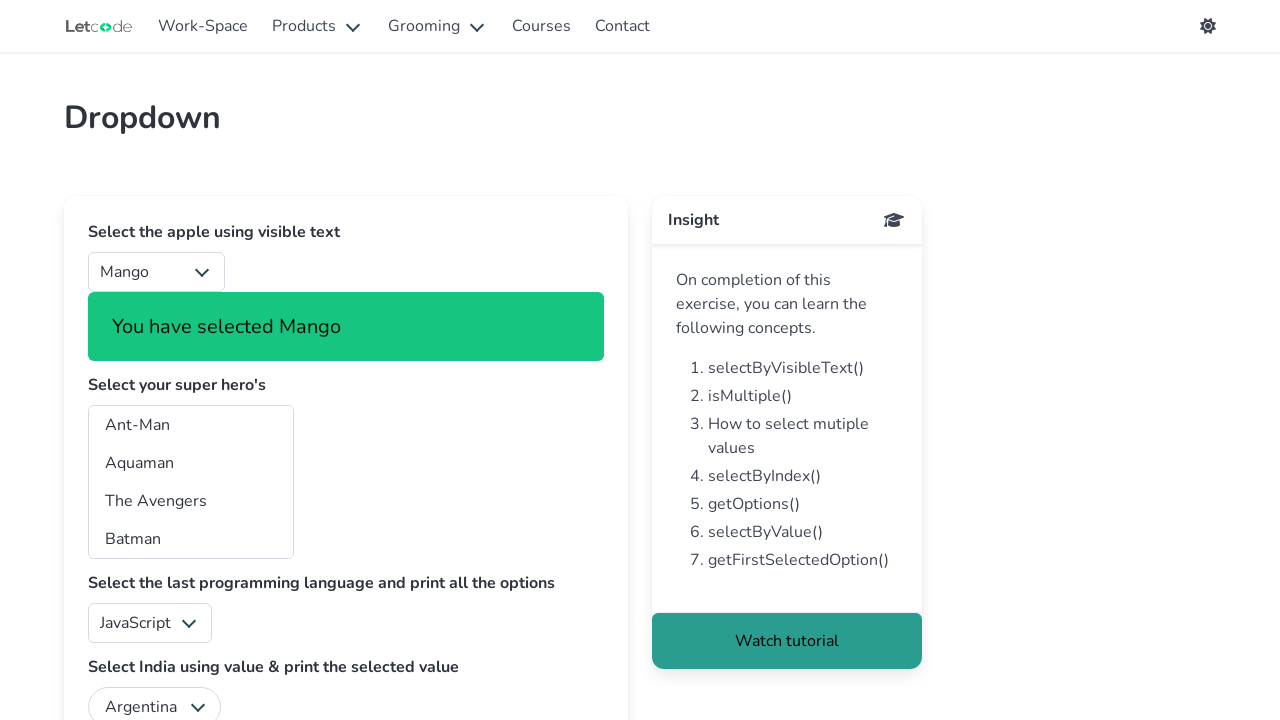

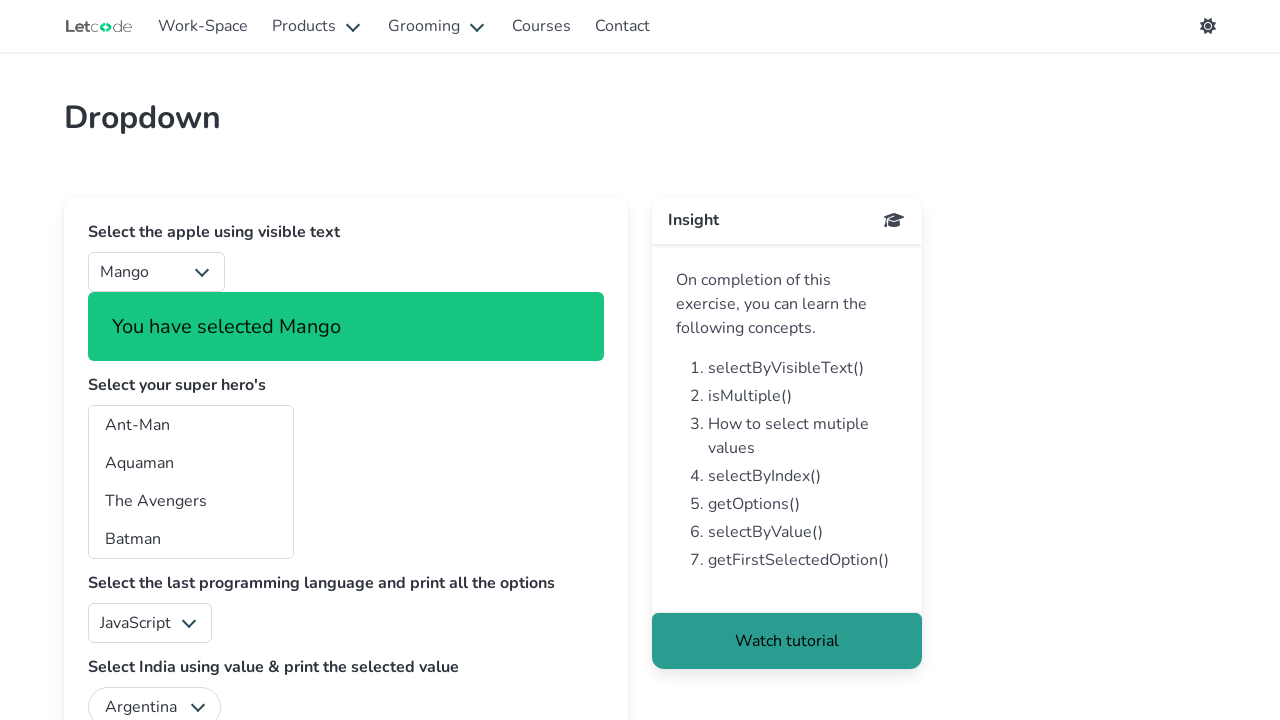